Tests that clicking buttons on Challenging DOM page changes their text

Starting URL: https://the-internet.herokuapp.com/

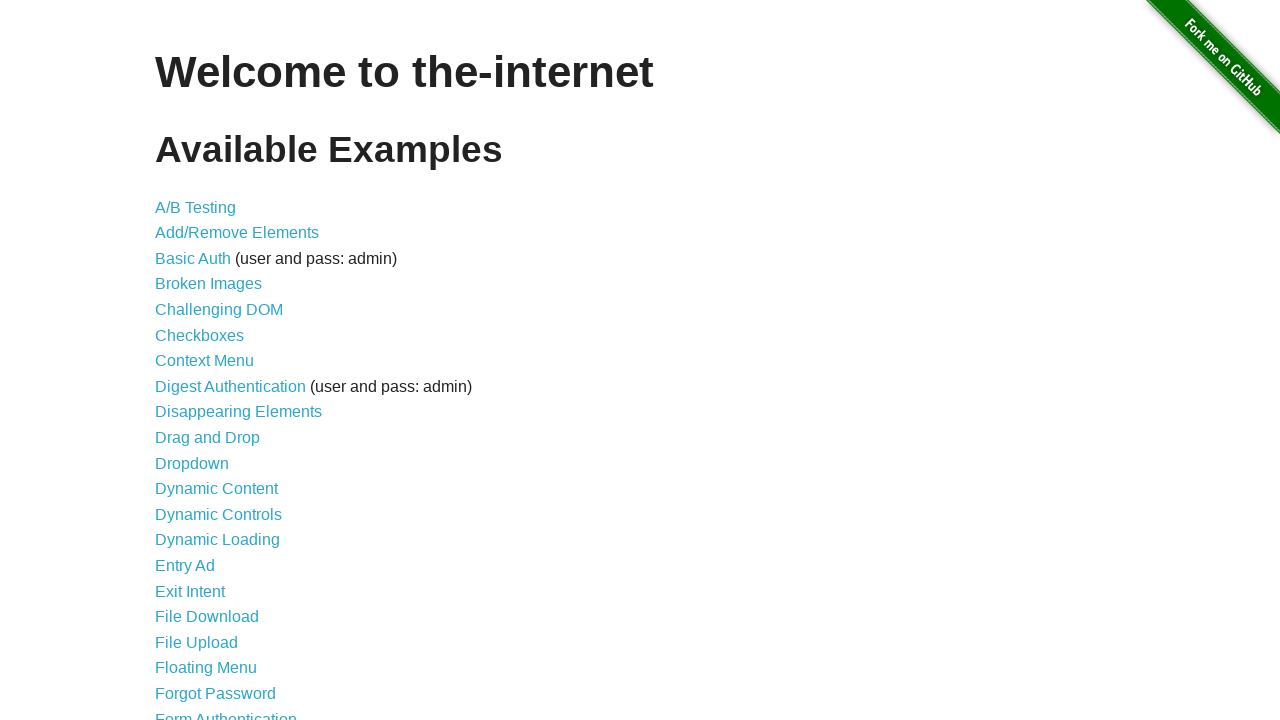

Clicked link to navigate to Challenging DOM page at (219, 310) on xpath=//a[contains(@href, 'challenging')]
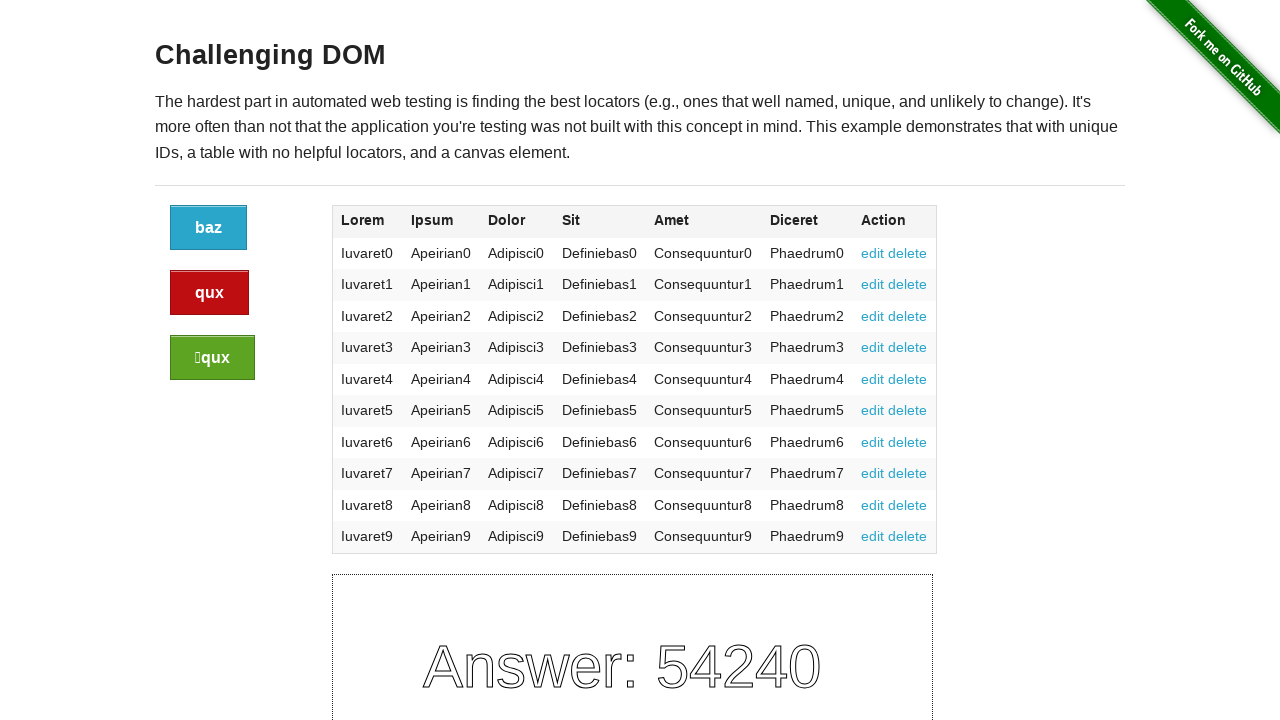

Button in large-2 columns div loaded
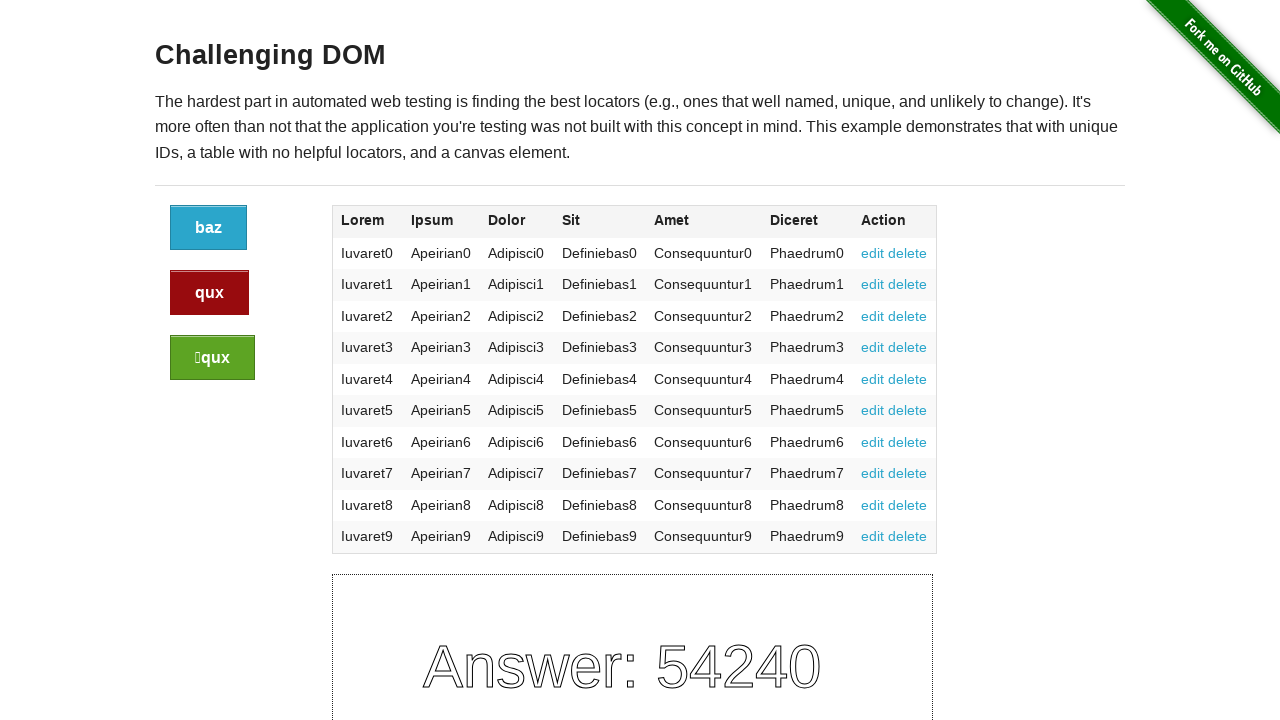

Clicked button in large-2 columns div - first click at (208, 228) on xpath=//div[@class = 'large-2 columns']/child::a
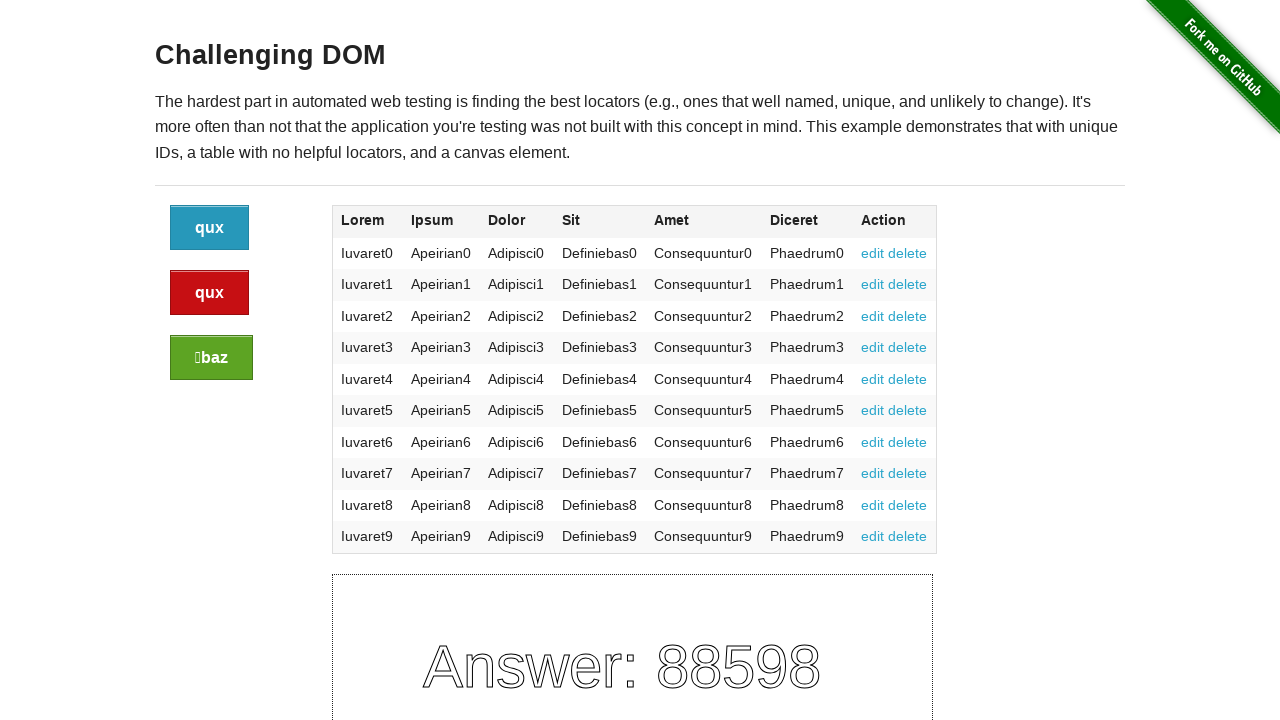

Button text changed after first click
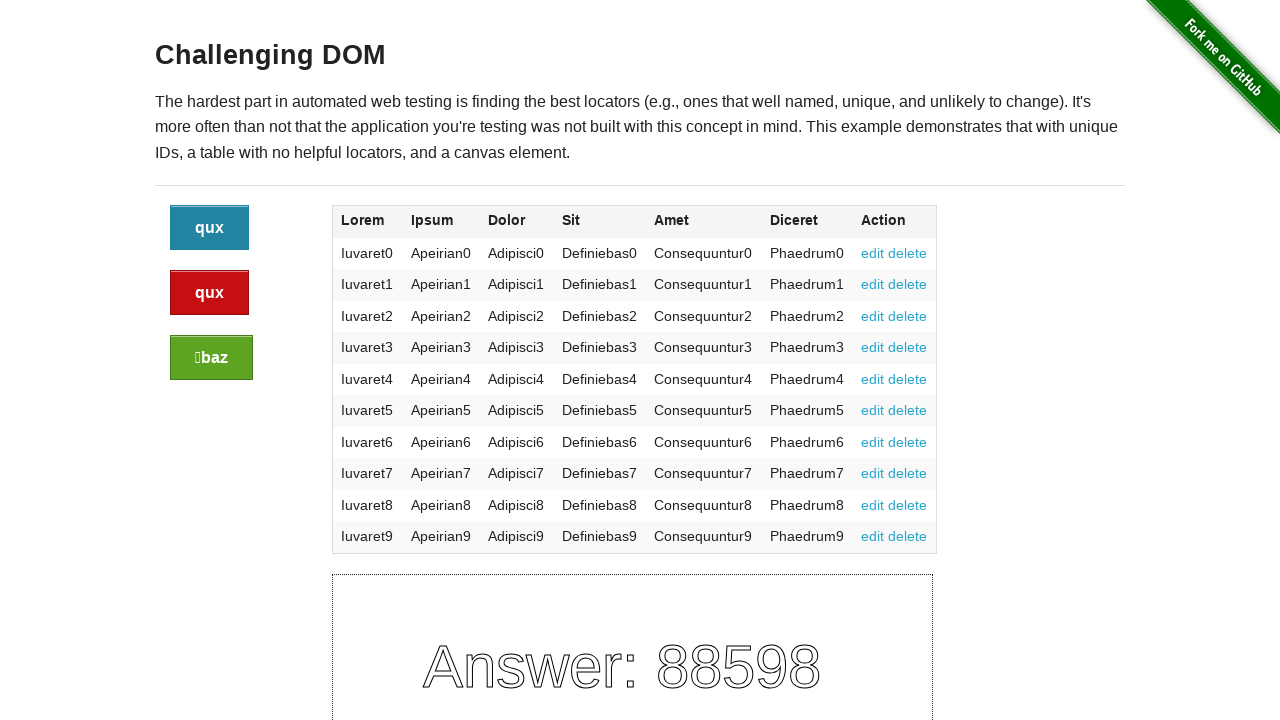

Clicked button in large-2 columns div - second click at (210, 228) on xpath=//div[@class = 'large-2 columns']/child::a
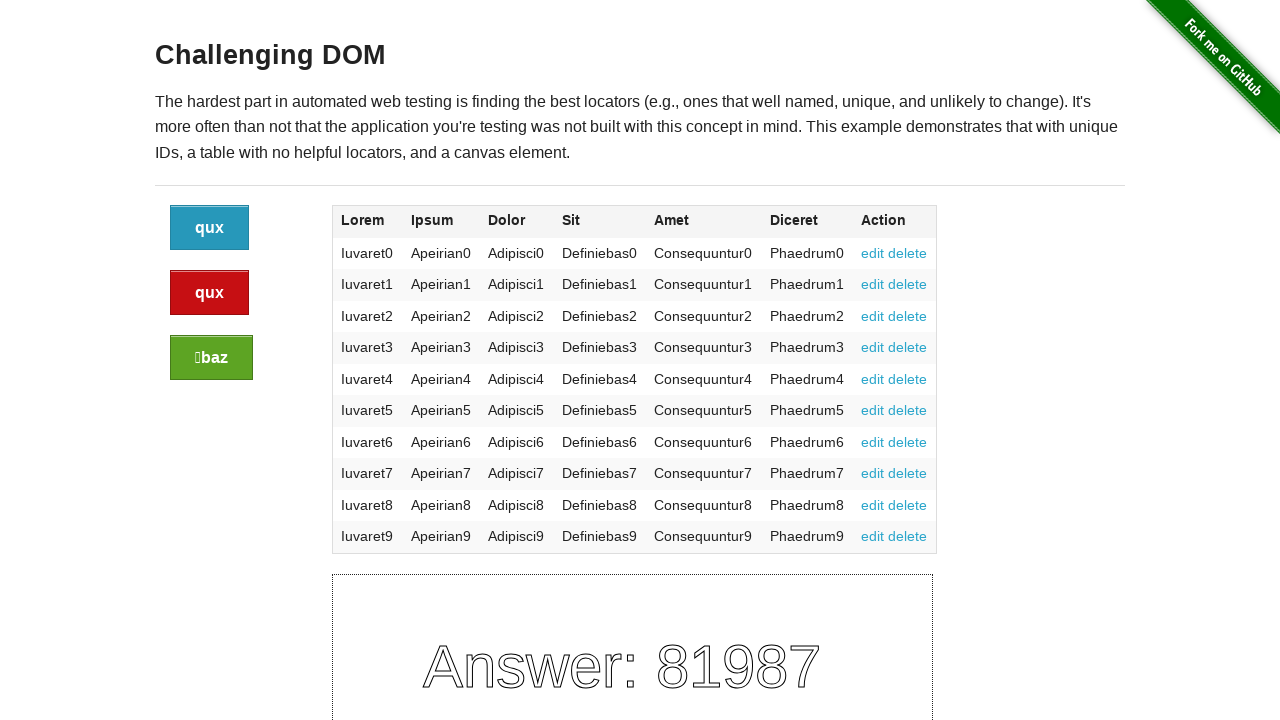

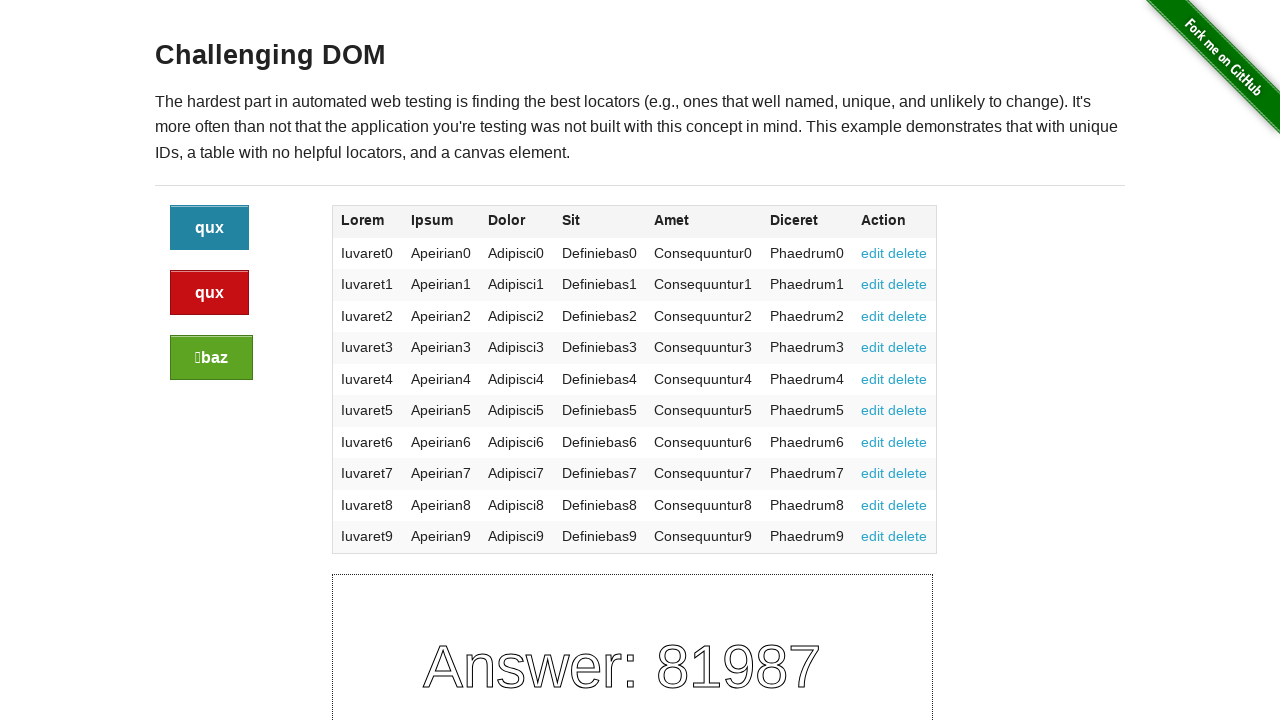